Tests that registration form validates required fields by attempting to submit with missing fields progressively

Starting URL: http://bibliotecaqa.s3-website-us-east-1.amazonaws.com/

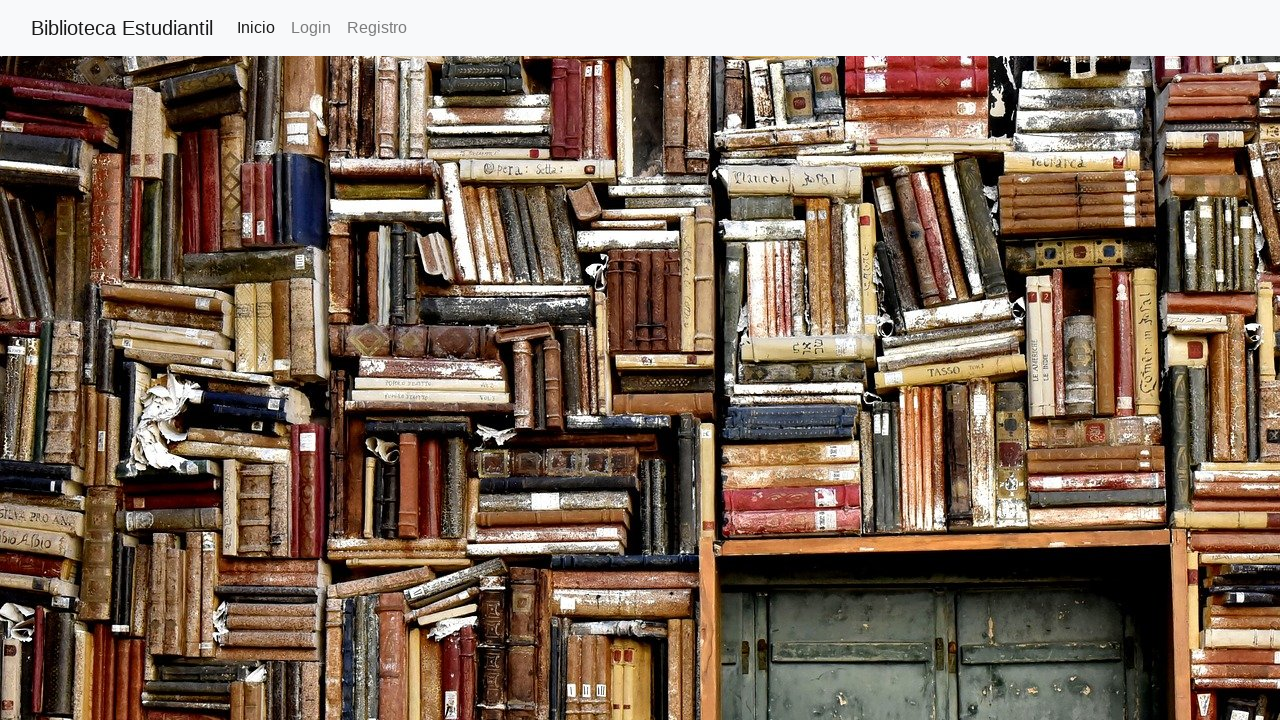

Clicked on Registration link at (377, 28) on text=Registro
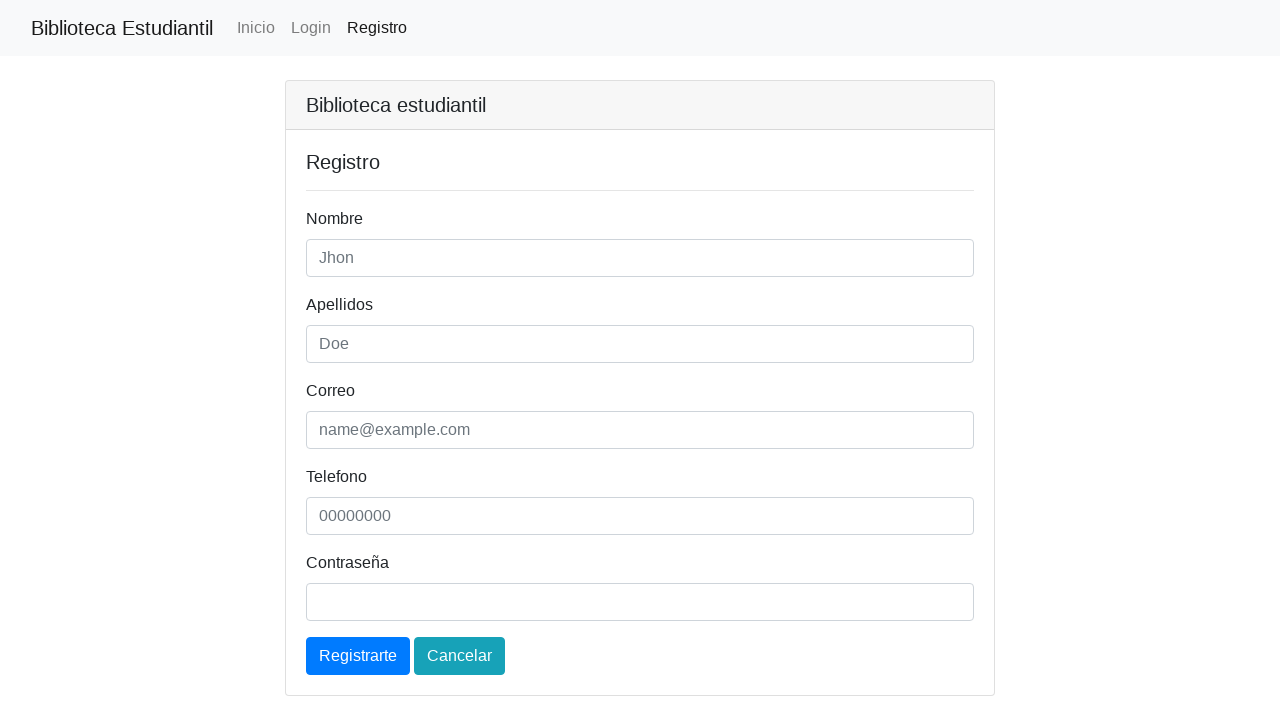

Registration page loaded
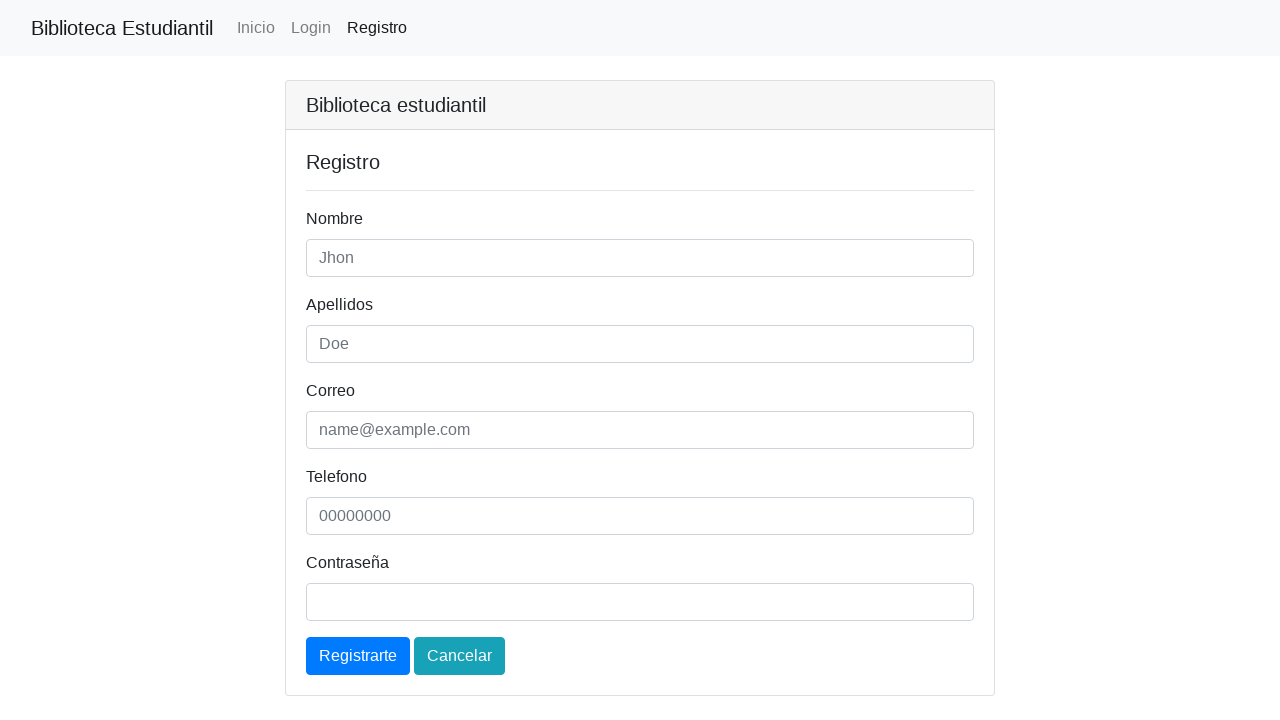

Cleared name field on #nombre
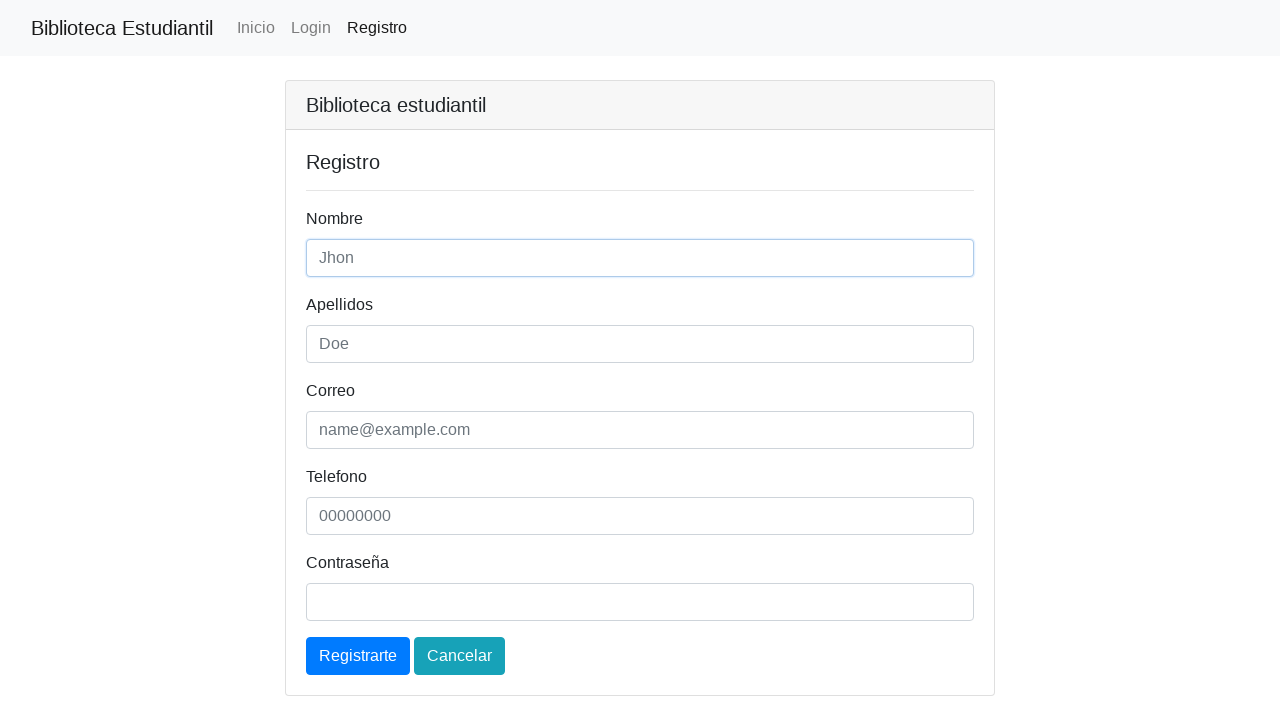

Attempted to submit registration form with empty name field at (358, 656) on text=Registrarte
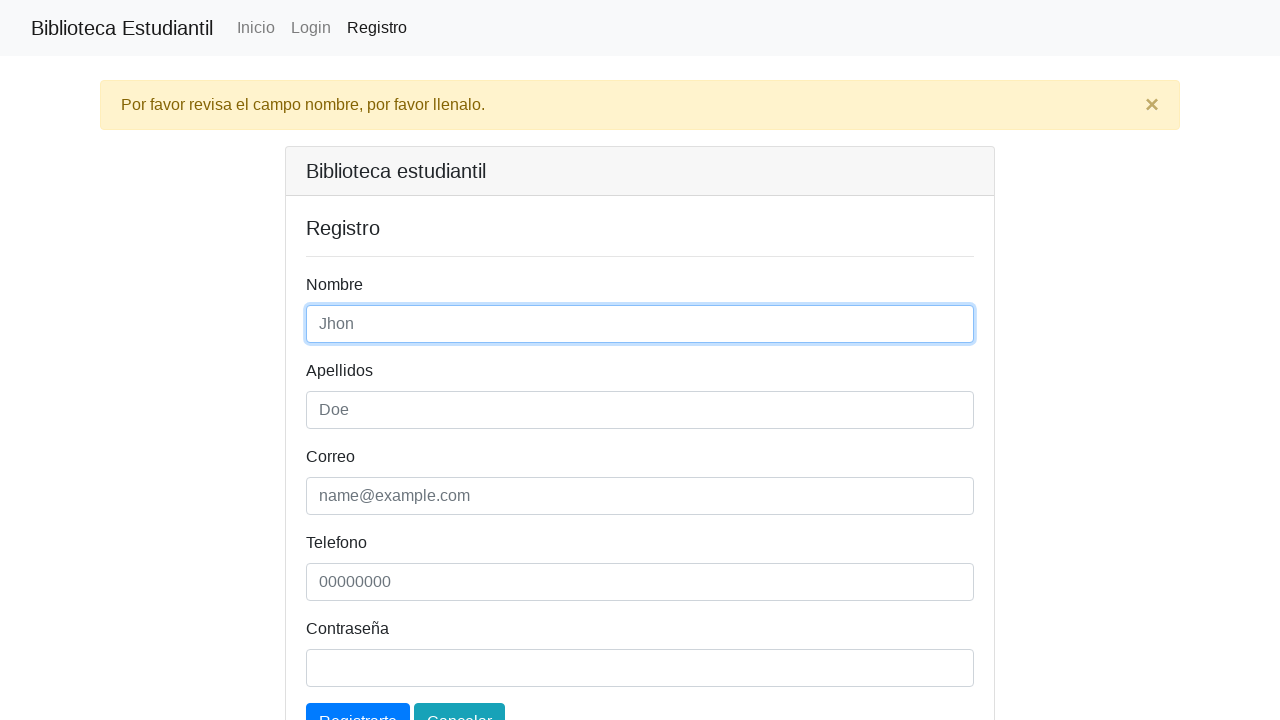

Validation error message appeared for missing name
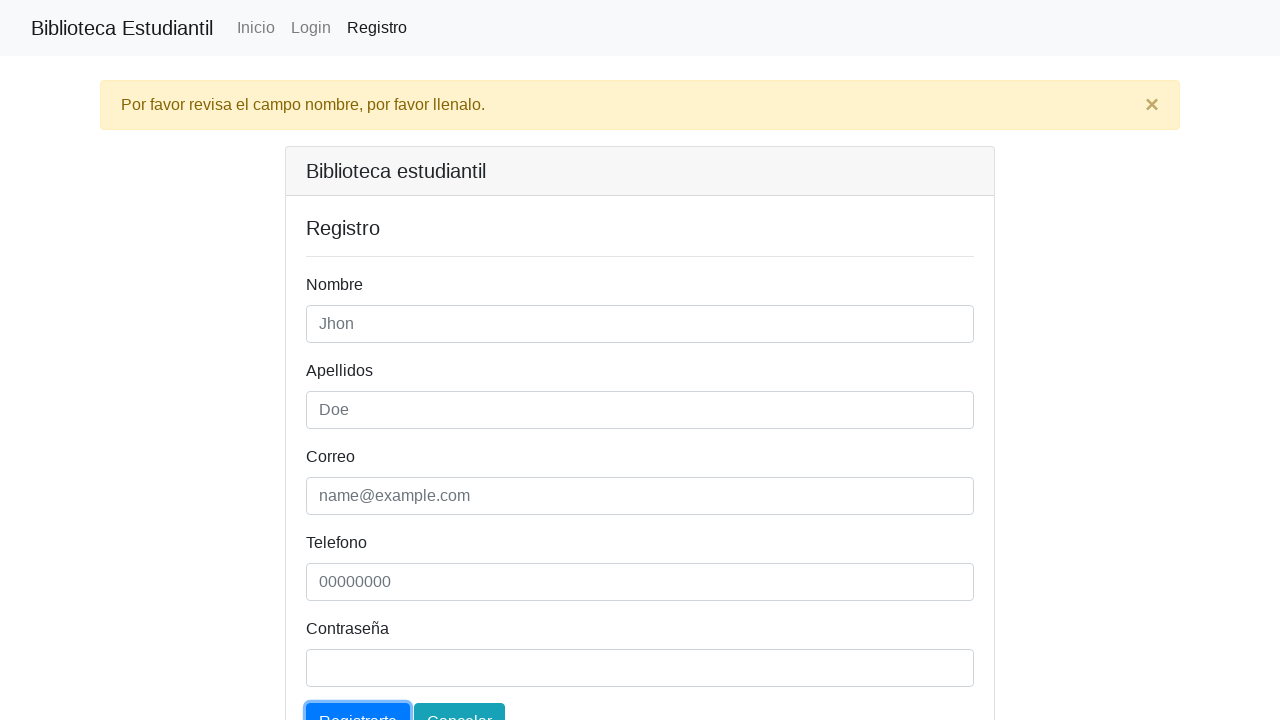

Filled name field with 'Rosalba' on #nombre
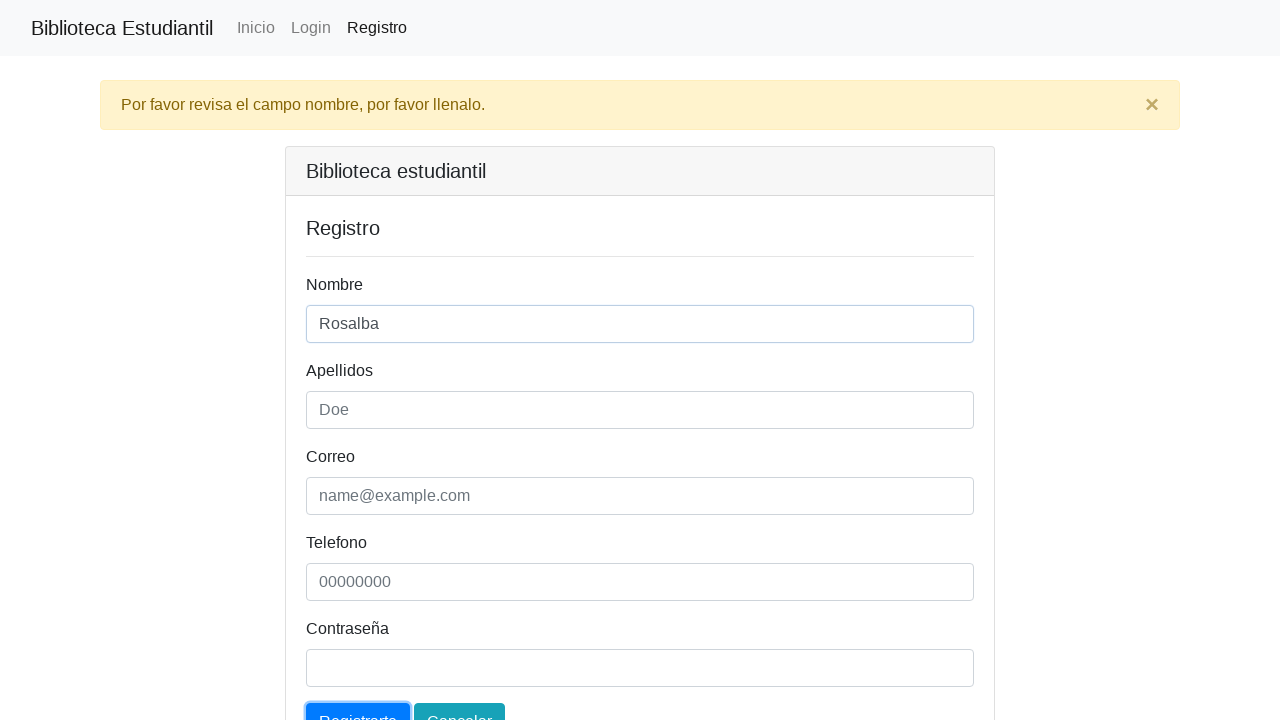

Attempted to submit registration form with name only at (358, 701) on text=Registrarte
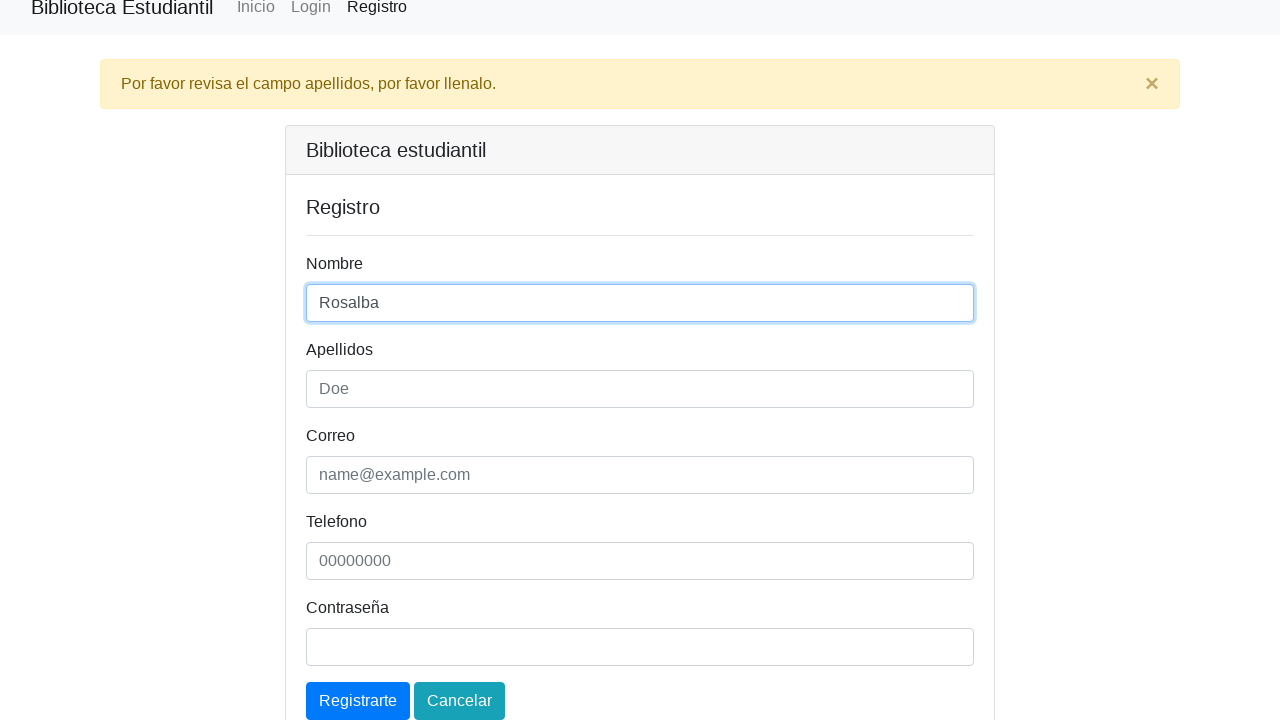

Filled last name field with 'Maya' on #apellidos
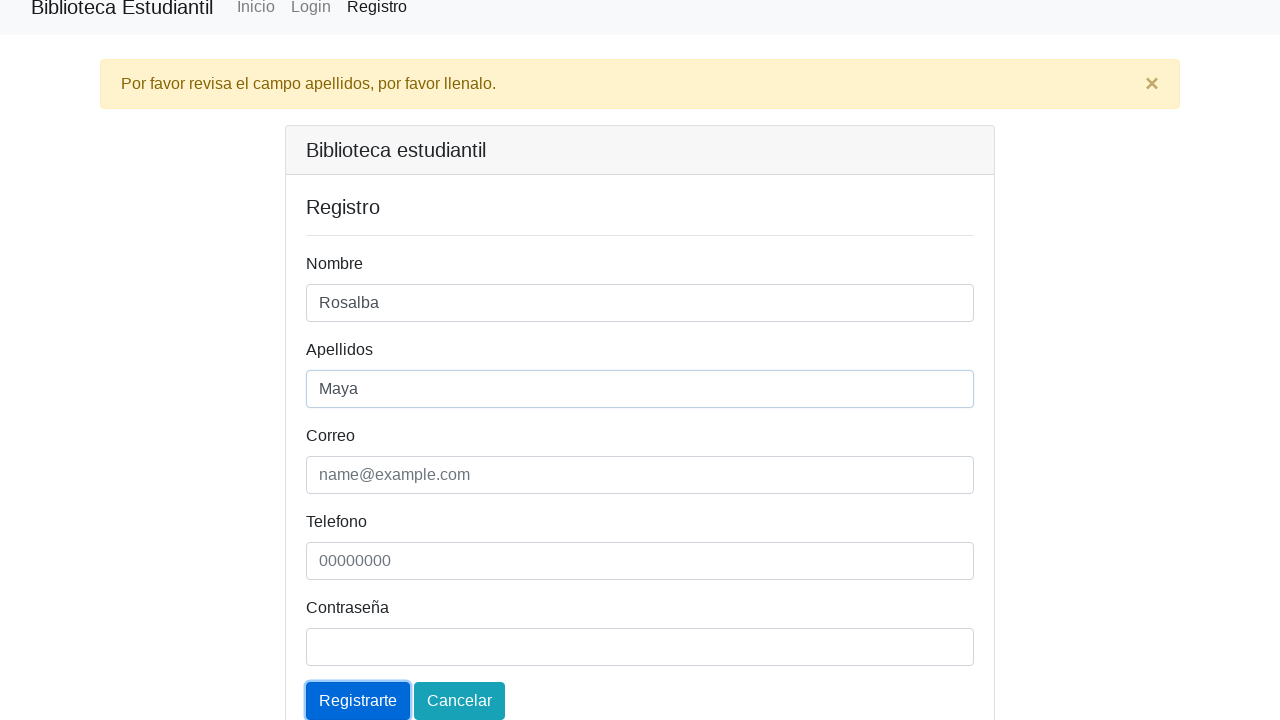

Attempted to submit registration form with name and last name at (358, 701) on text=Registrarte
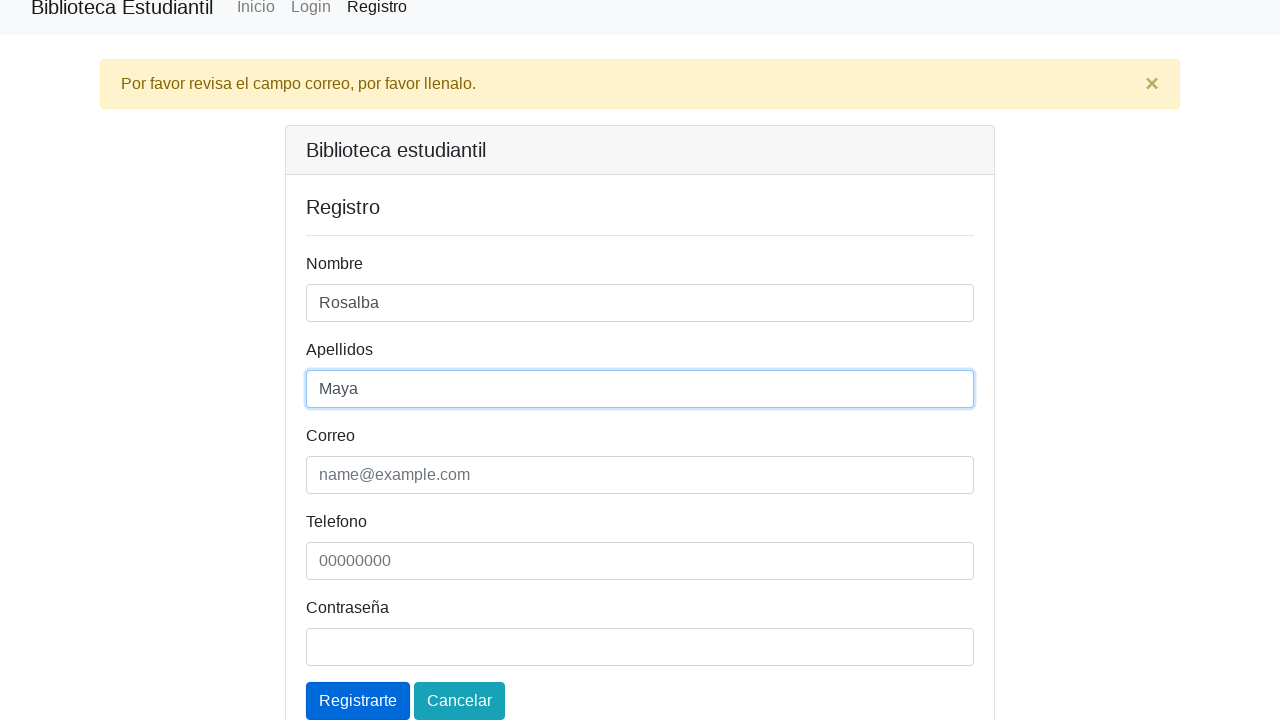

Filled email field with 'rosalbamaya1245@gmail.com' on #email
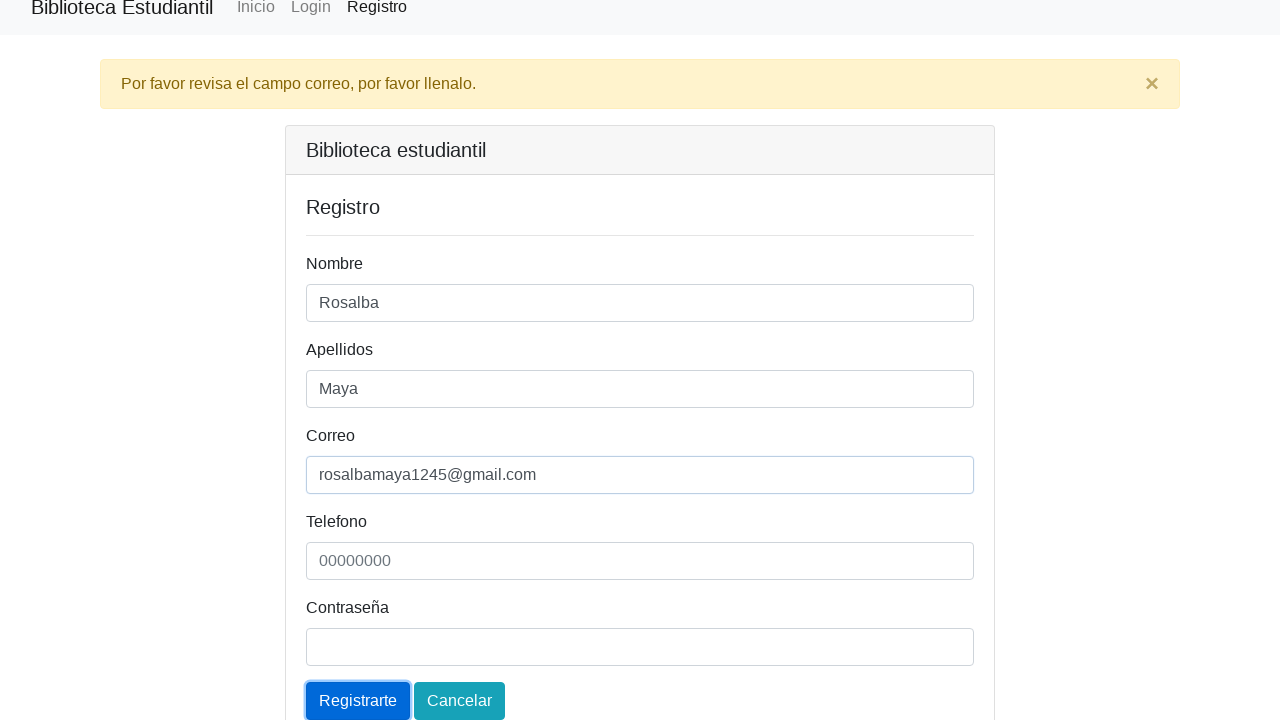

Attempted to submit registration form with name, last name, and email at (358, 701) on text=Registrarte
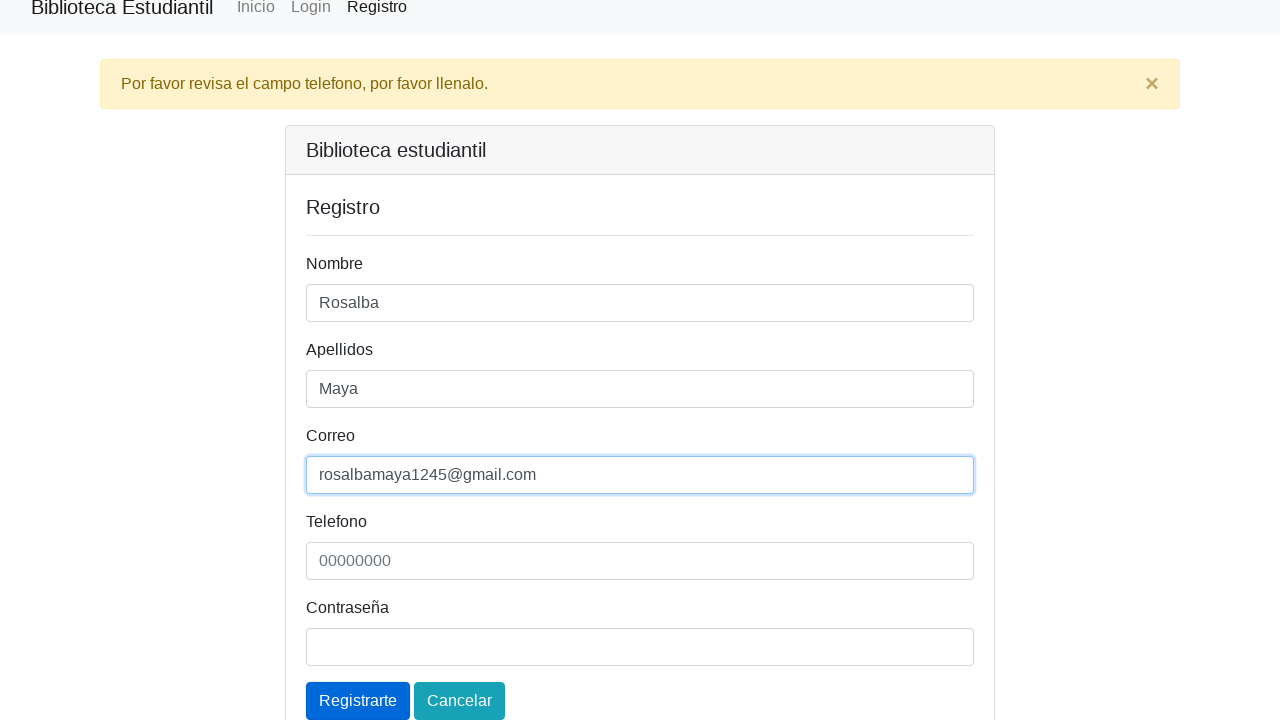

Filled phone field with '3122586456' on #telefono
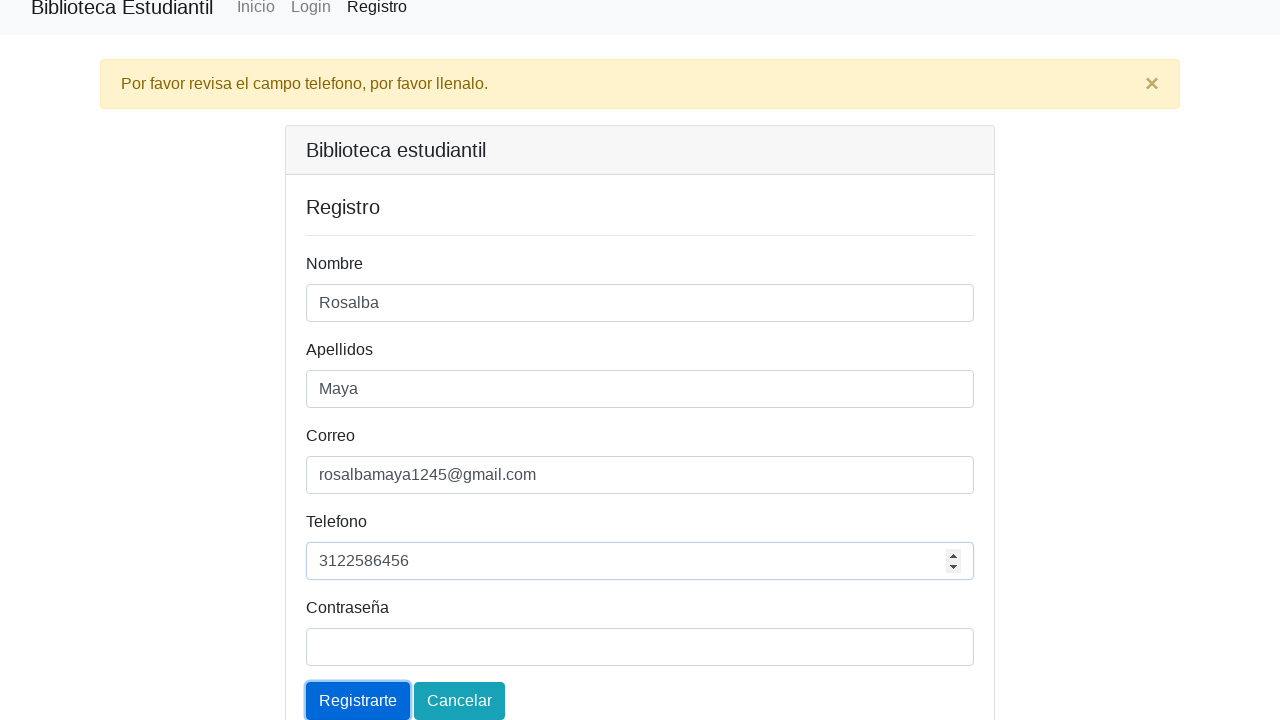

Attempted to submit registration form with all required fields filled at (358, 701) on text=Registrarte
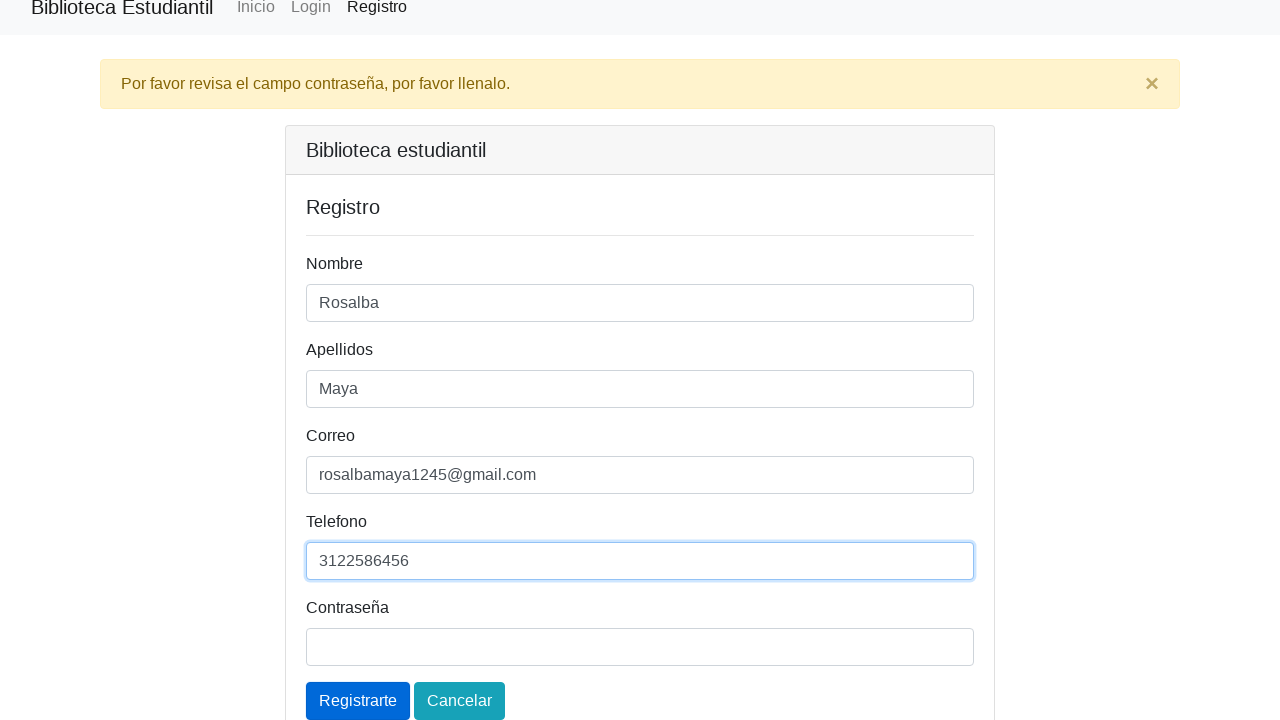

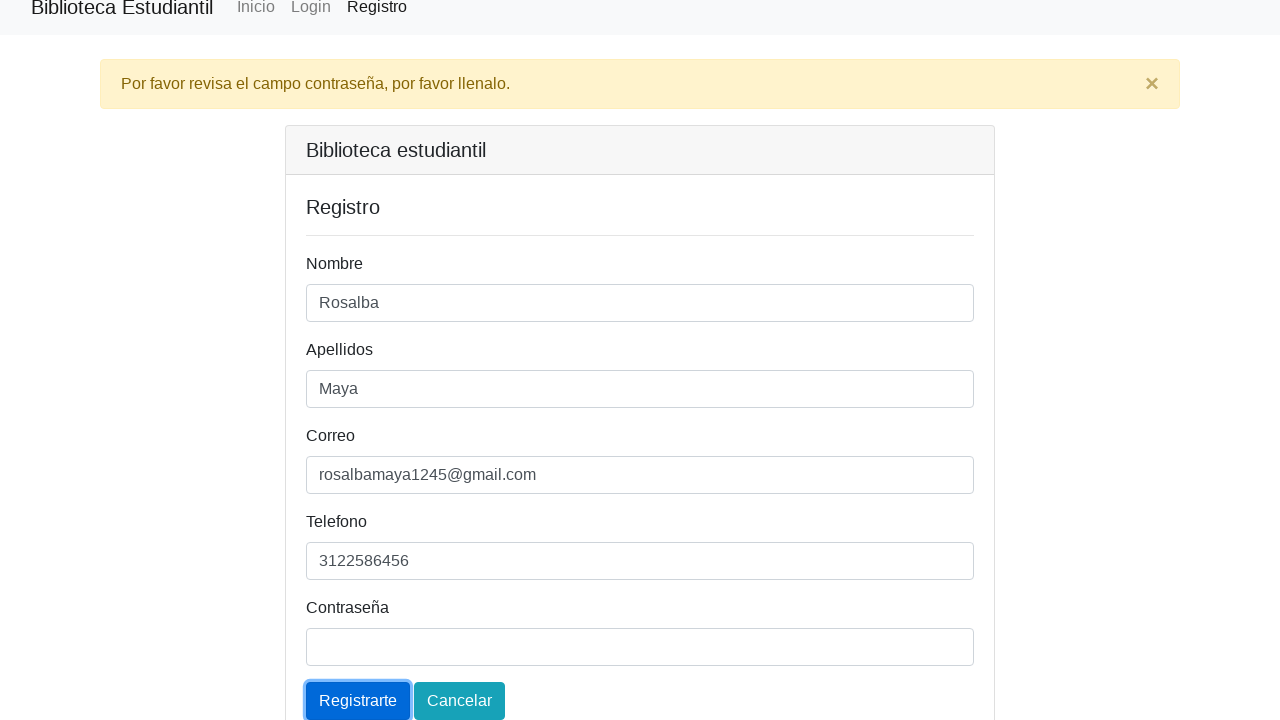